Navigates to the Madrid Metro website, waits for the page to fully load, and scrolls down the page to view content below the fold.

Starting URL: https://www.metromadrid.es/es

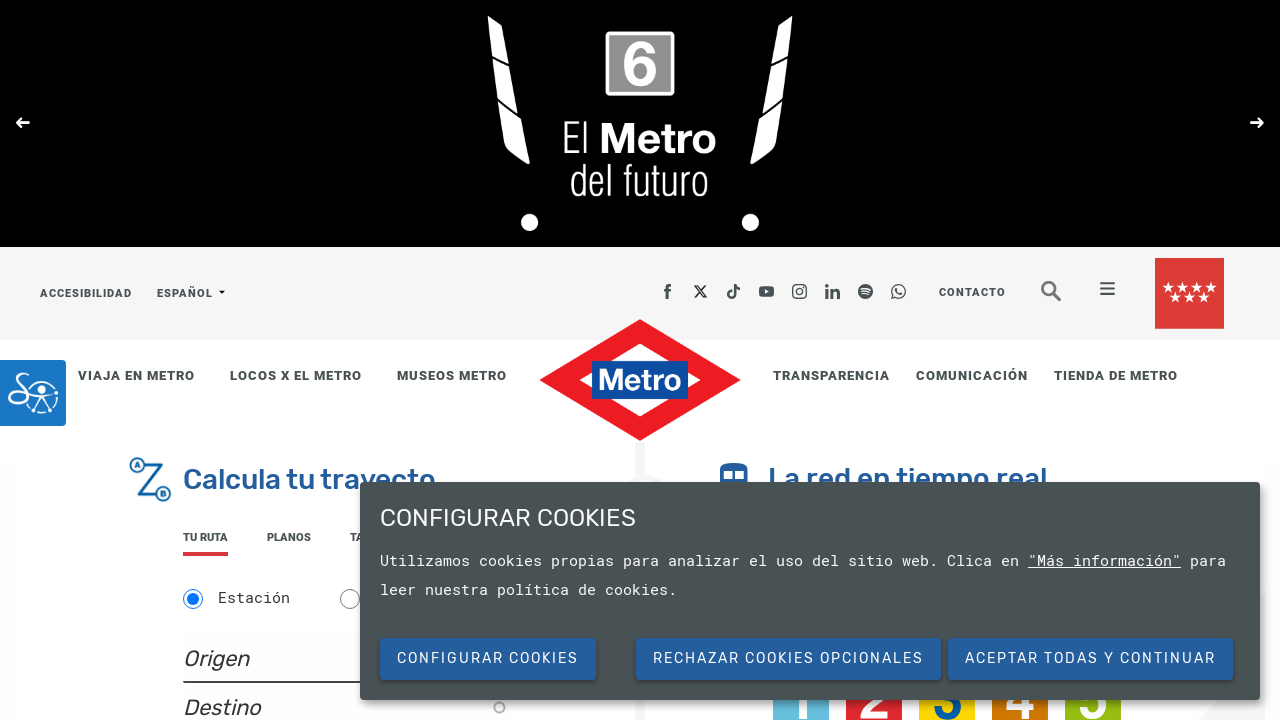

Navigated to Madrid Metro website
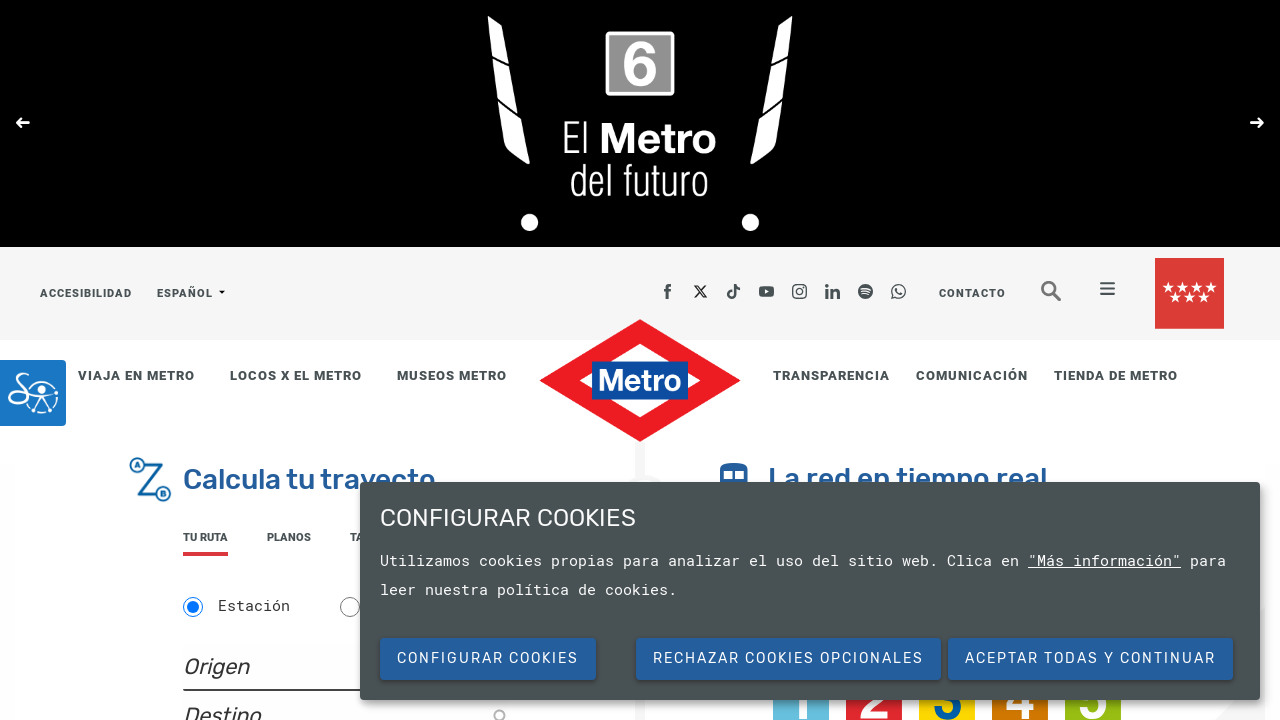

Page fully loaded with networkidle state
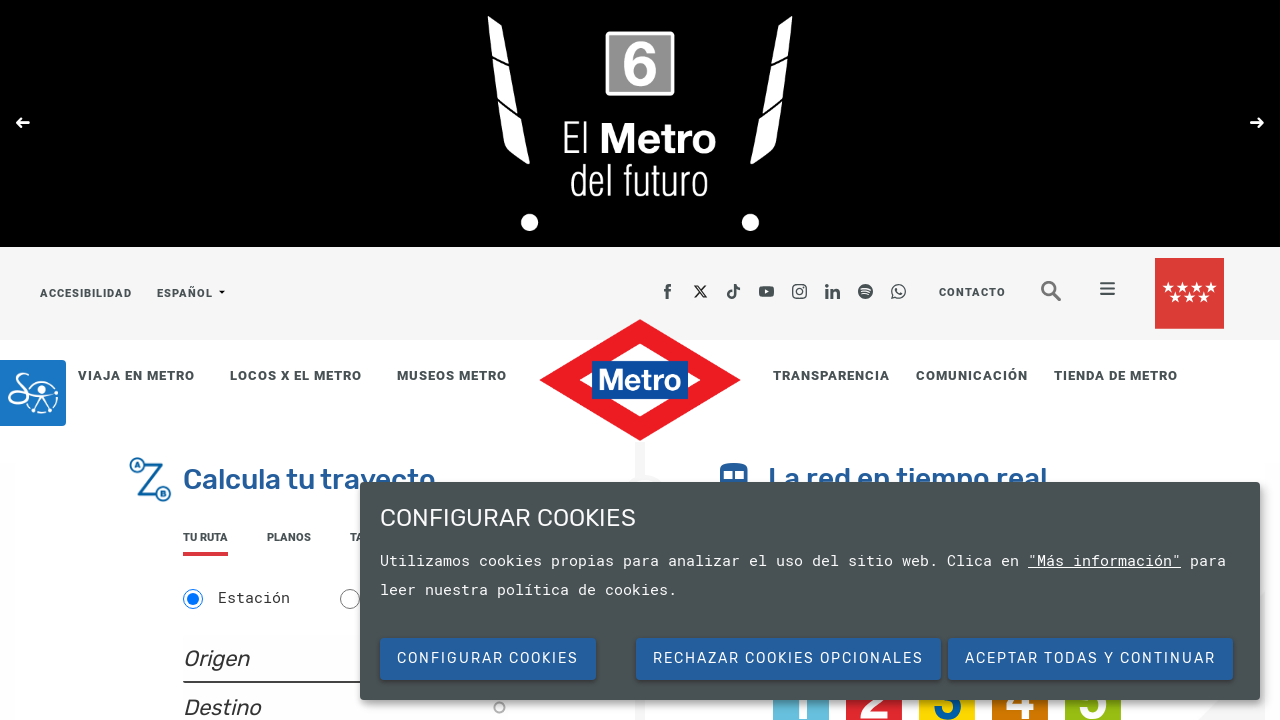

Scrolled down 500 pixels to view content below the fold
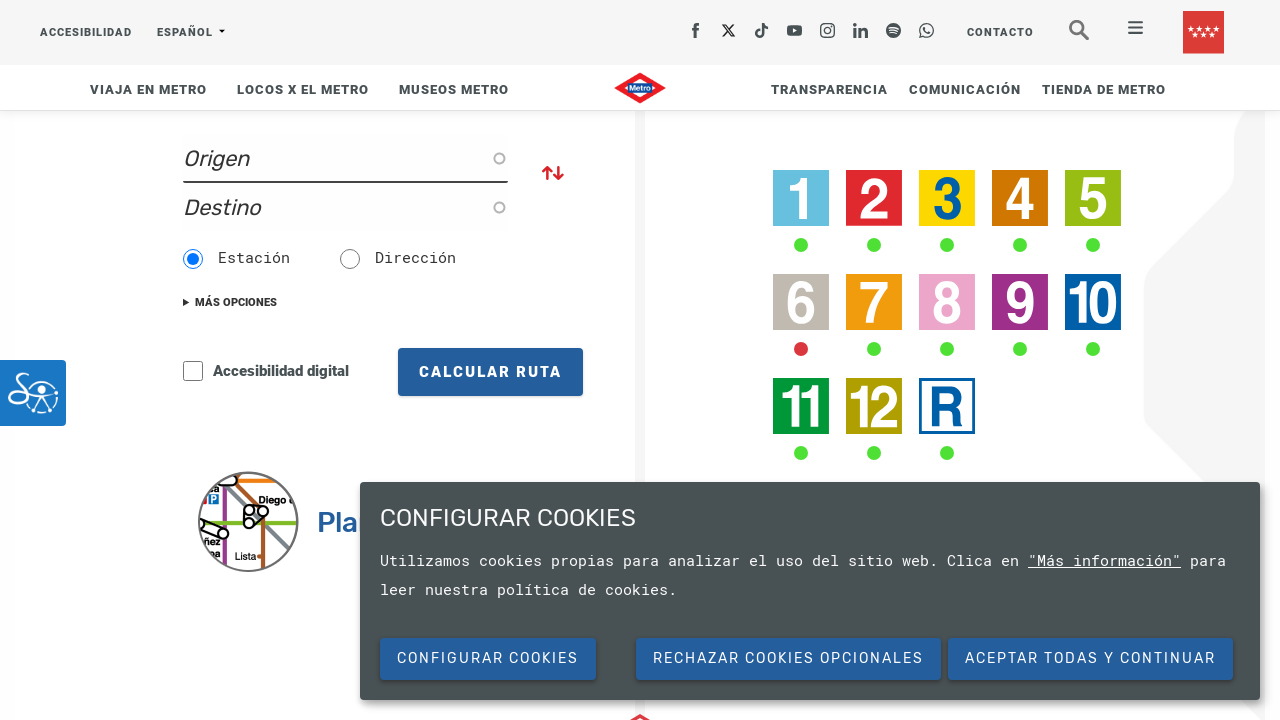

Waited 2 seconds for dynamic content to load after scrolling
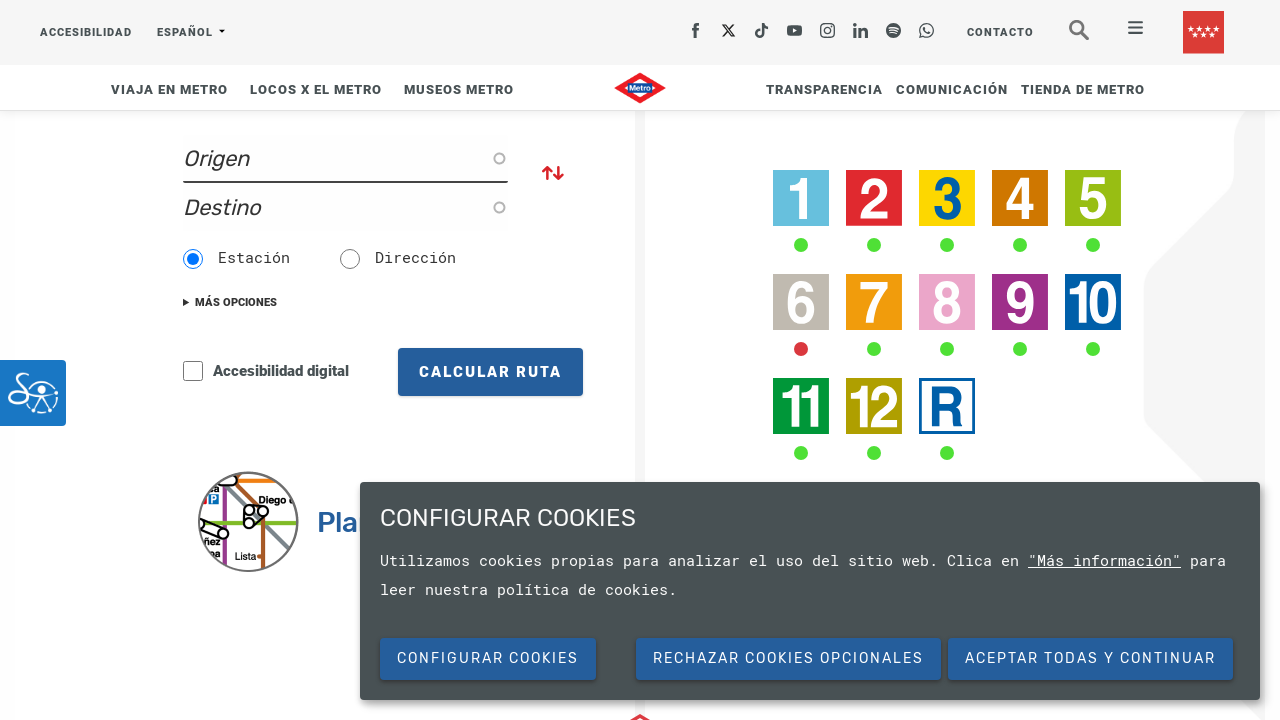

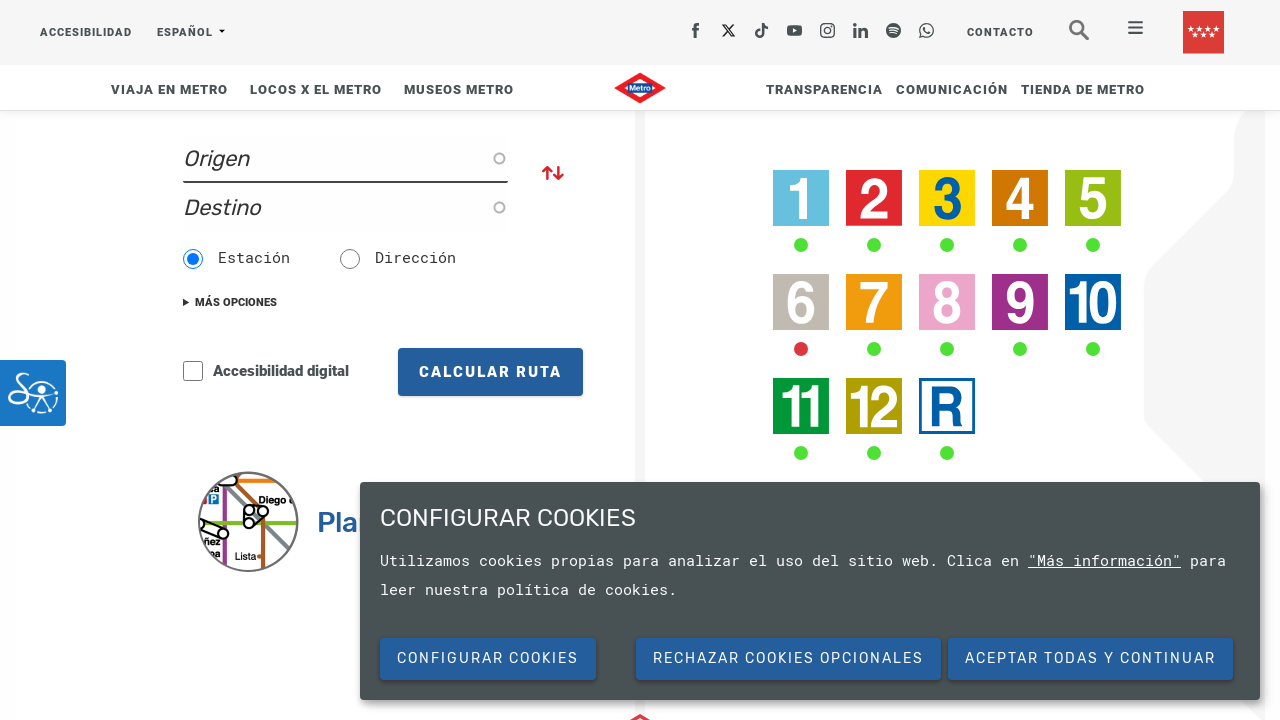